Tests the Tic Tac Toe game by clicking on cells to make moves and verifying the game board is interactive

Starting URL: https://ashgames.vercel.app/

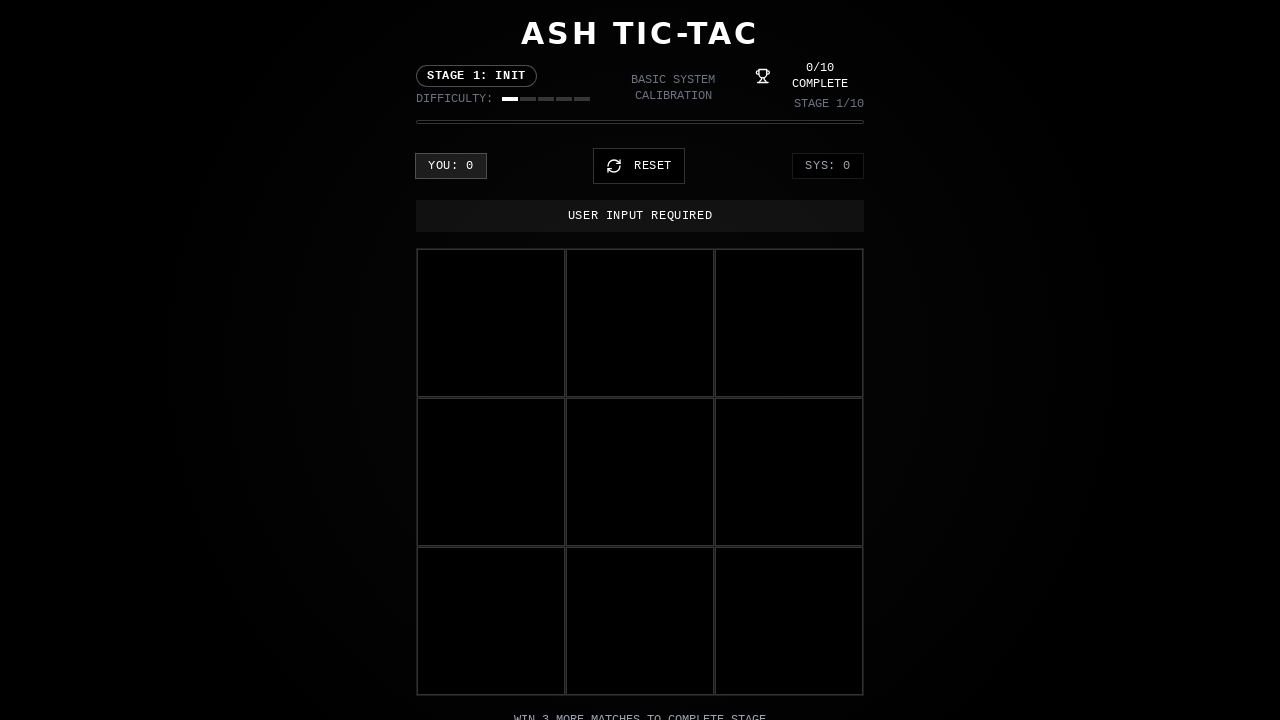

Waited for game board buttons to load
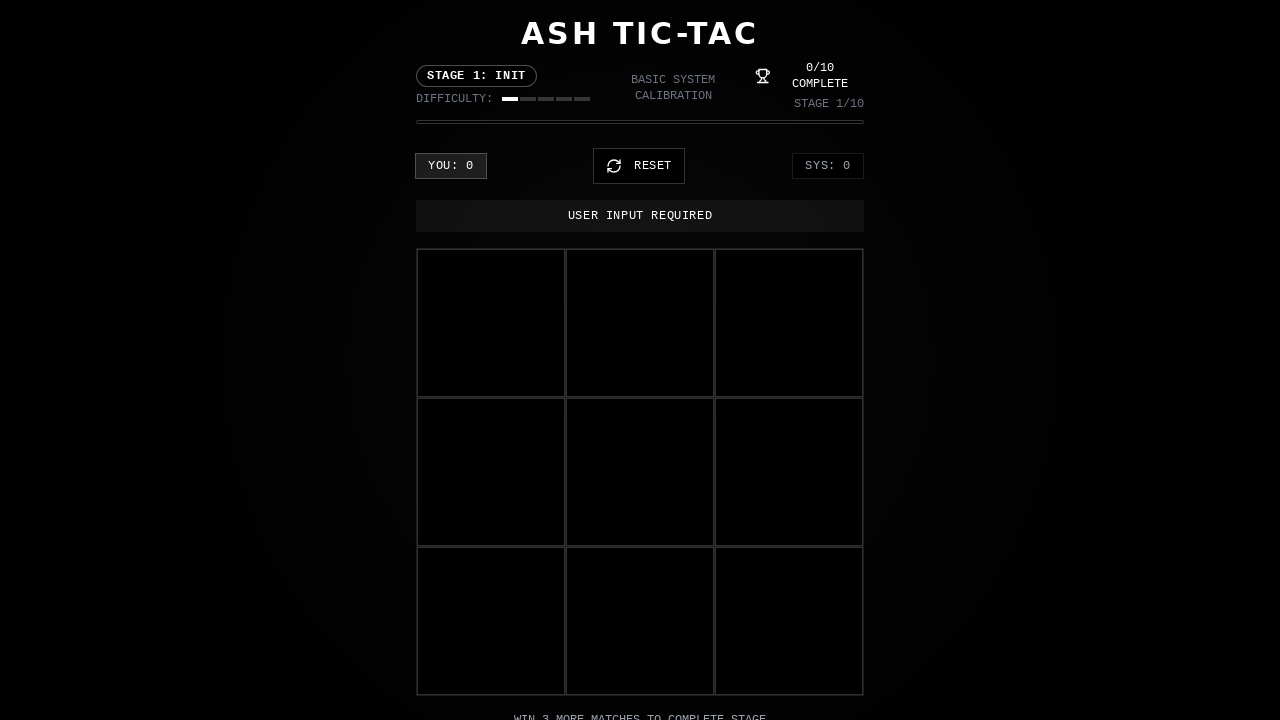

Clicked first cell (top-left) to make opening move at (639, 166) on button:first-of-type
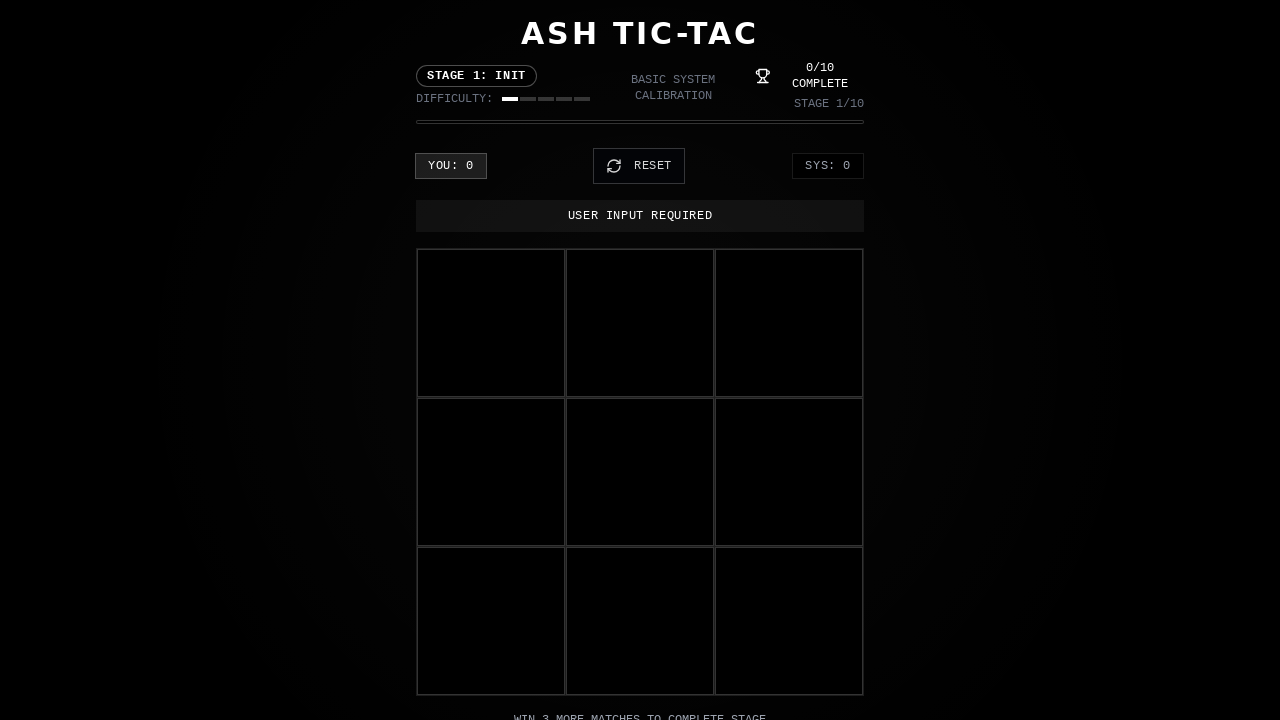

Waited for AI response after first move
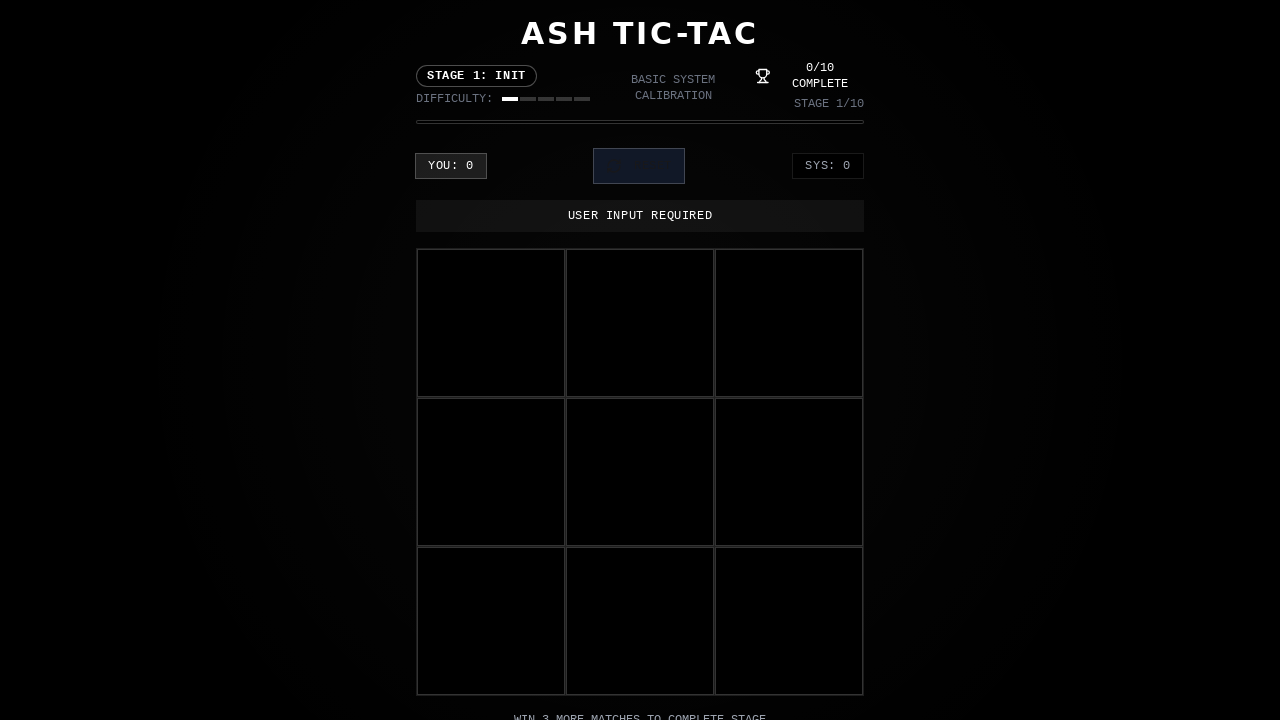

Clicked third cell to make second move at (789, 323) on button:nth-of-type(3)
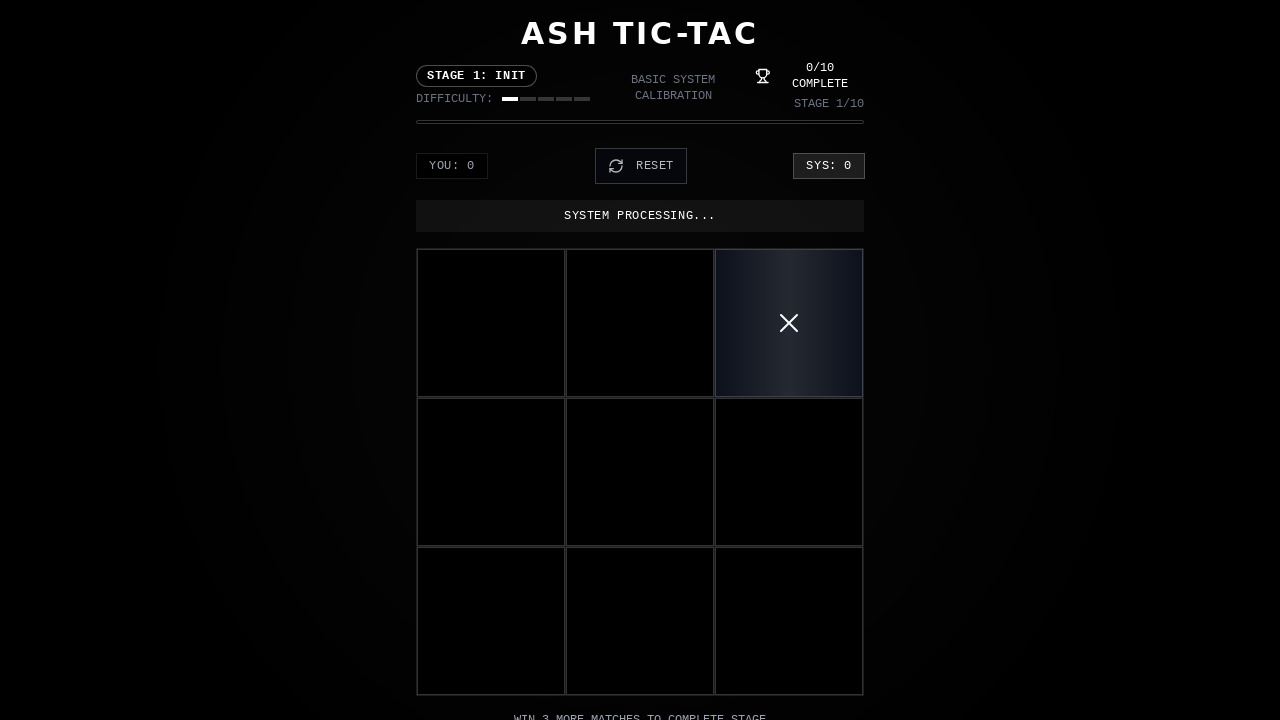

Waited for AI response after second move
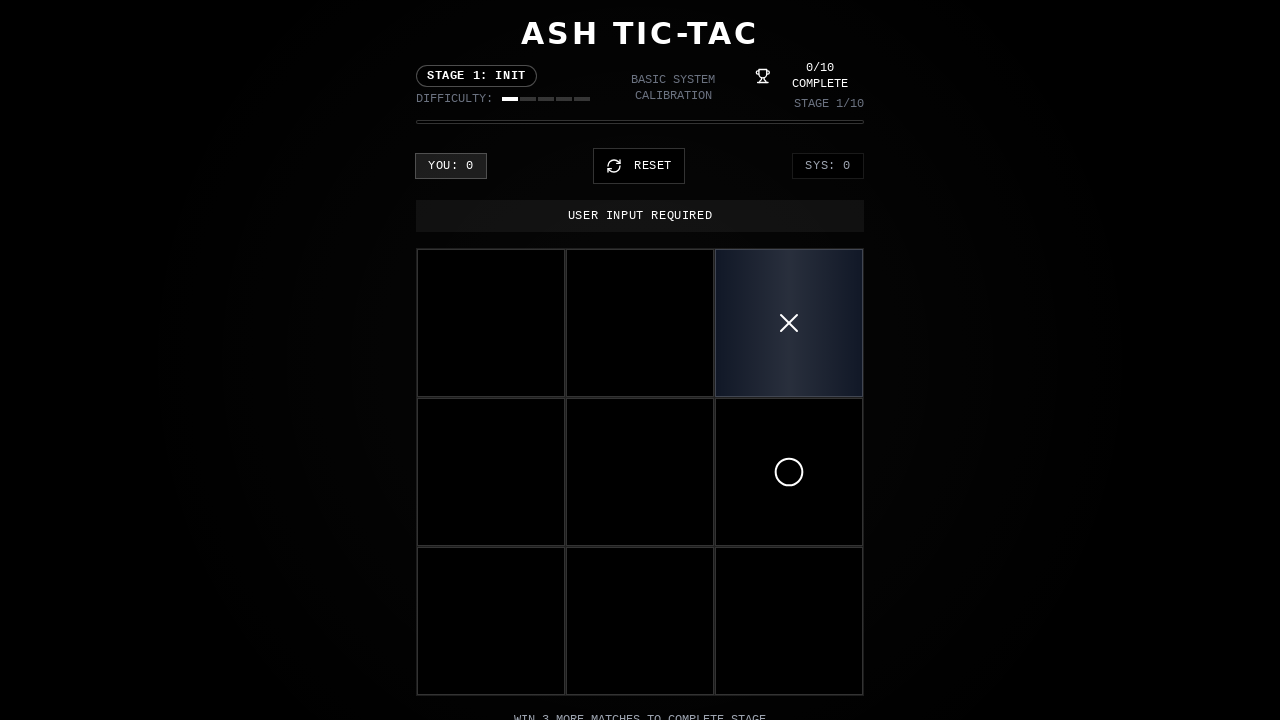

Clicked fifth cell (center) to make third move at (640, 472) on button:nth-of-type(5)
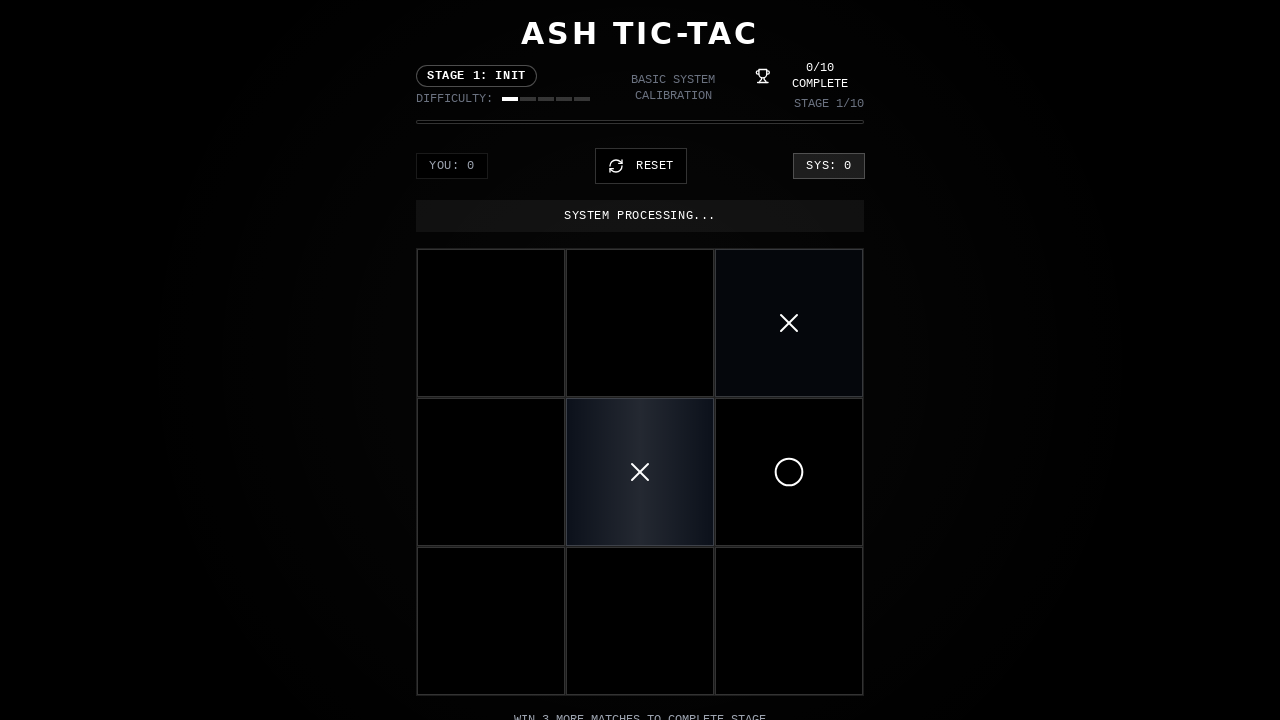

Waited for game state to update after third move
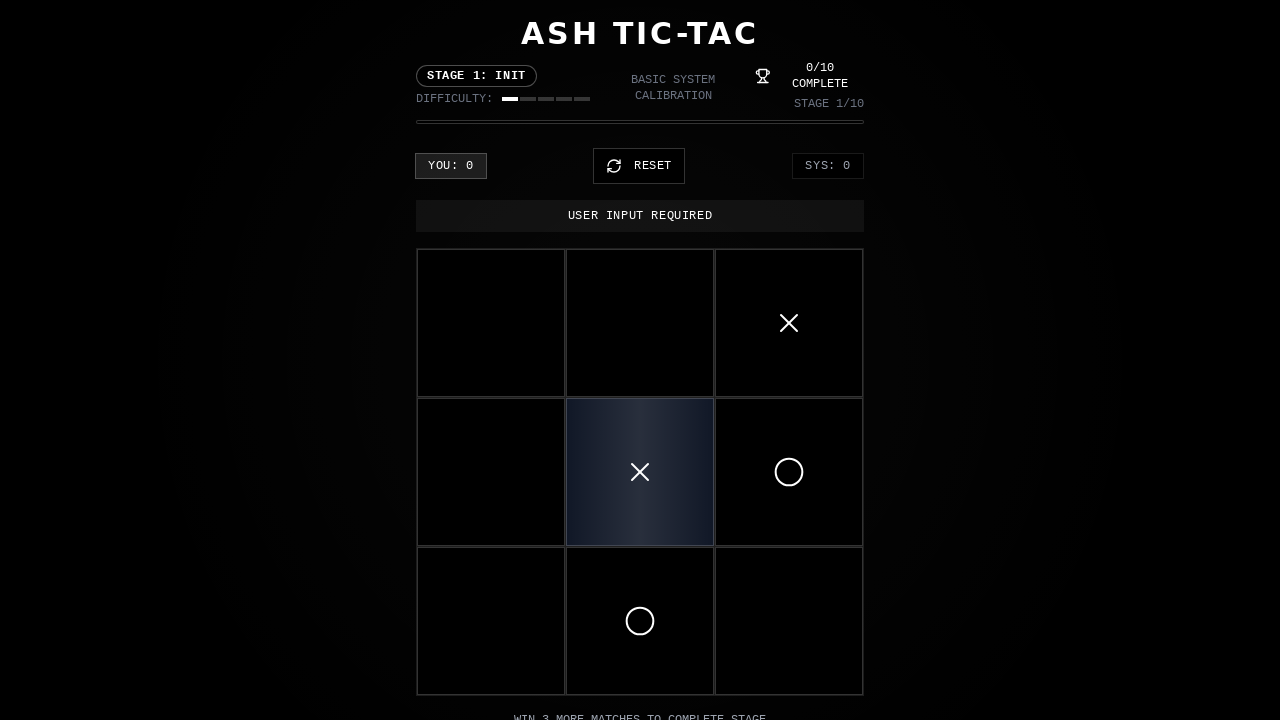

Clicked seventh cell to make fourth move at (491, 621) on button:nth-of-type(7)
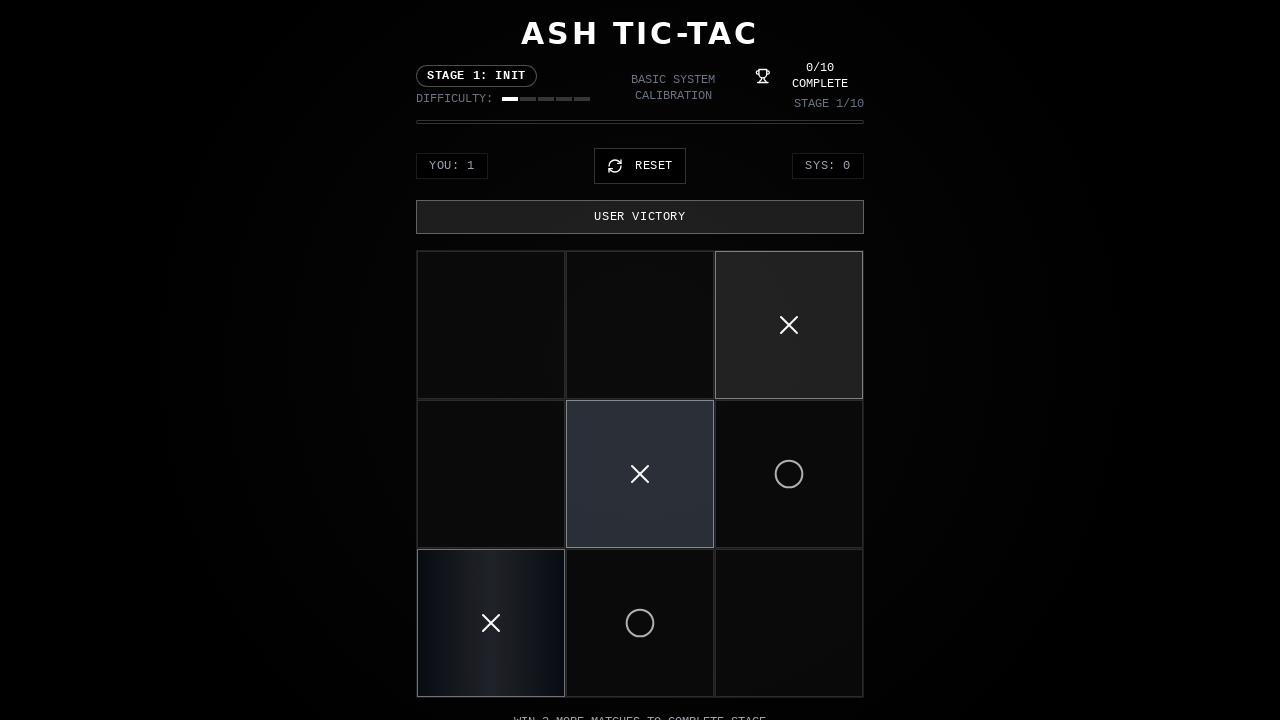

Waited for final game state
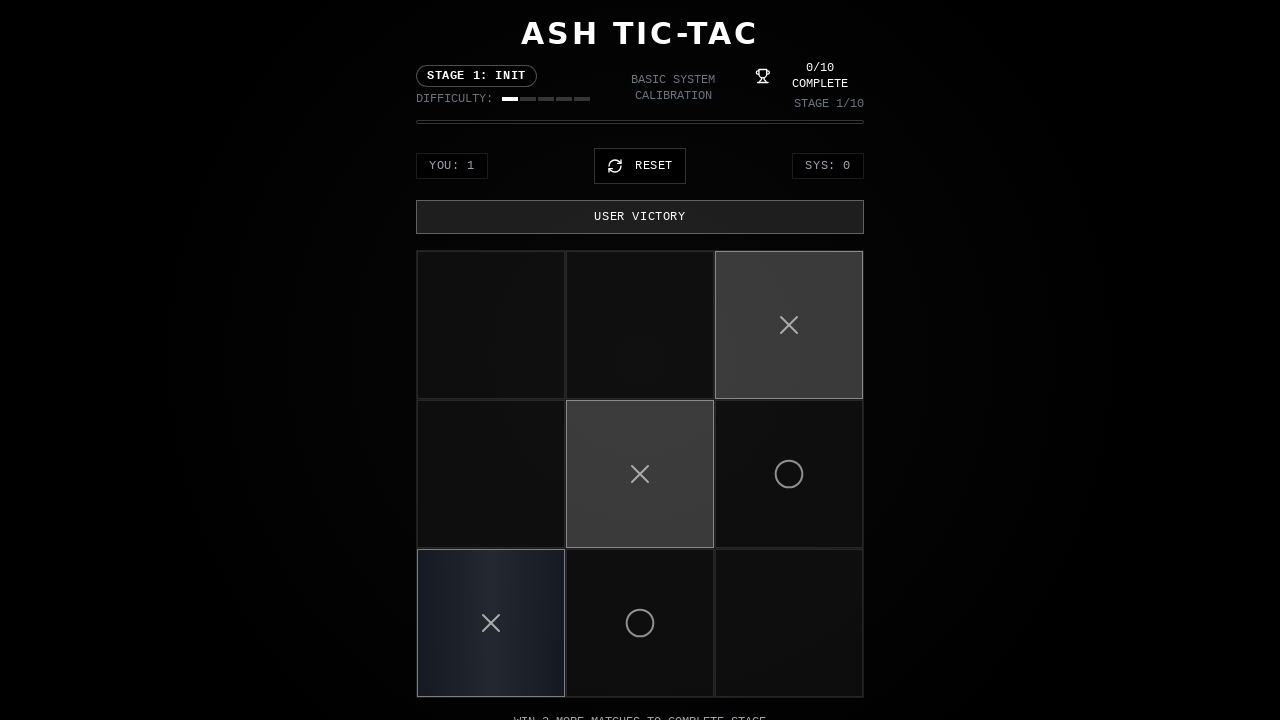

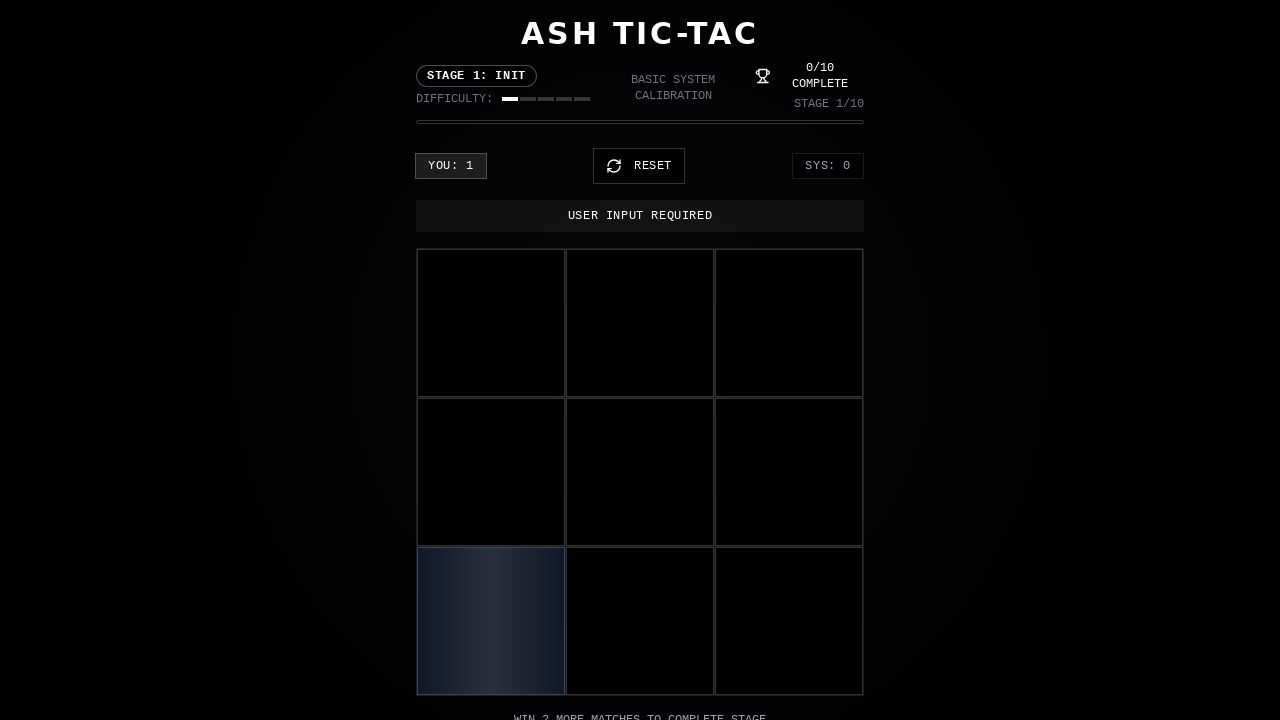